Tests multiple window handling by clicking links that open new windows, verifying window titles, switching between windows, and closing child windows while returning to the parent window.

Starting URL: https://the-internet.herokuapp.com/

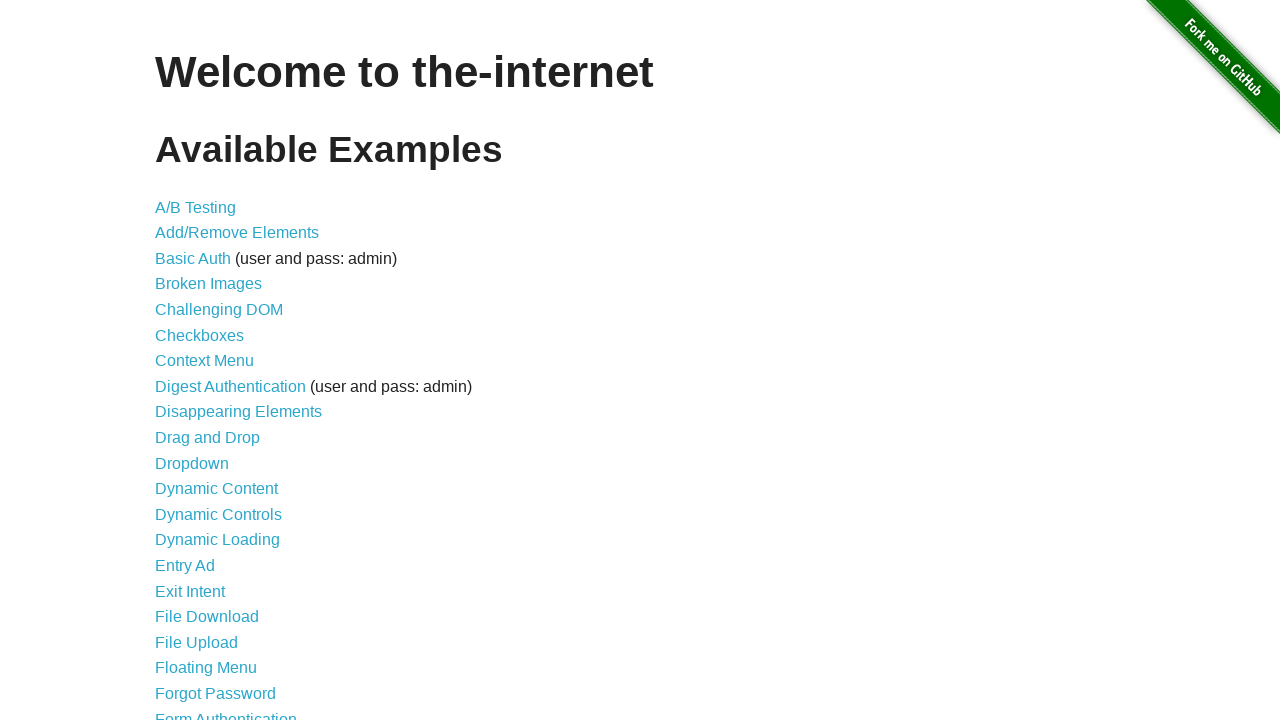

Clicked on 'Multiple Windows' link at (218, 369) on xpath=//a[text()='Multiple Windows']
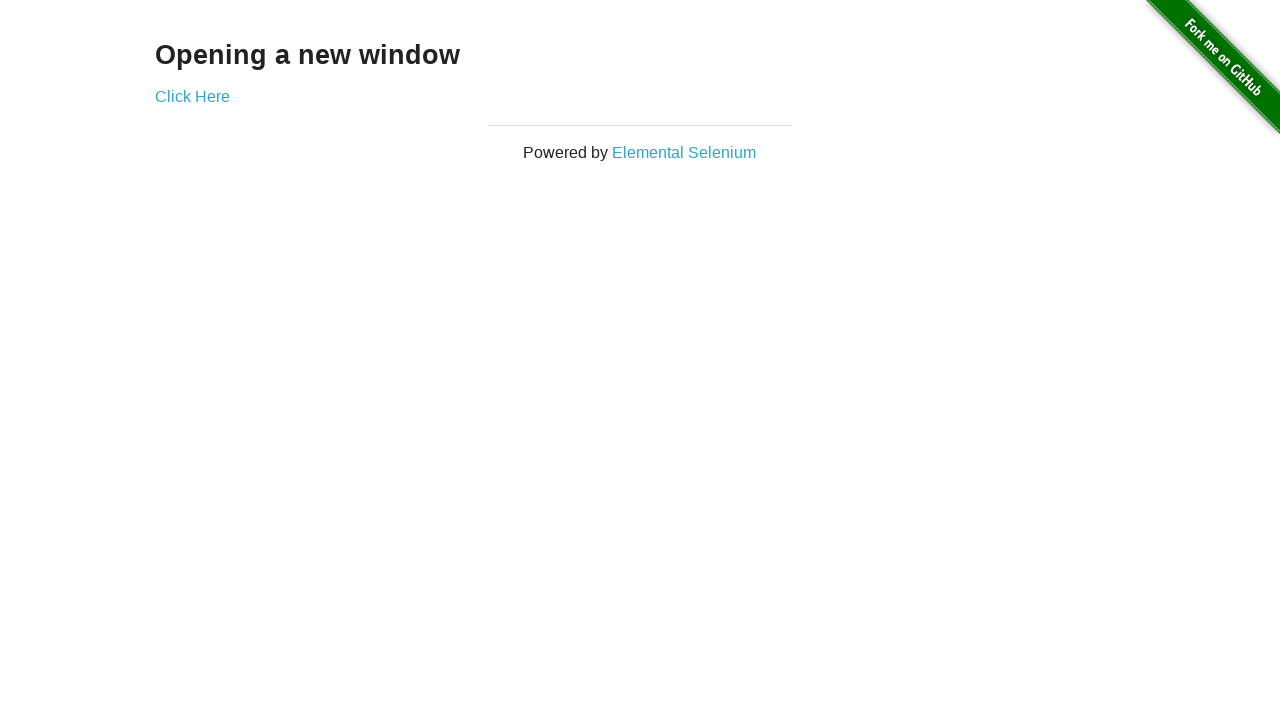

Stored reference to main page
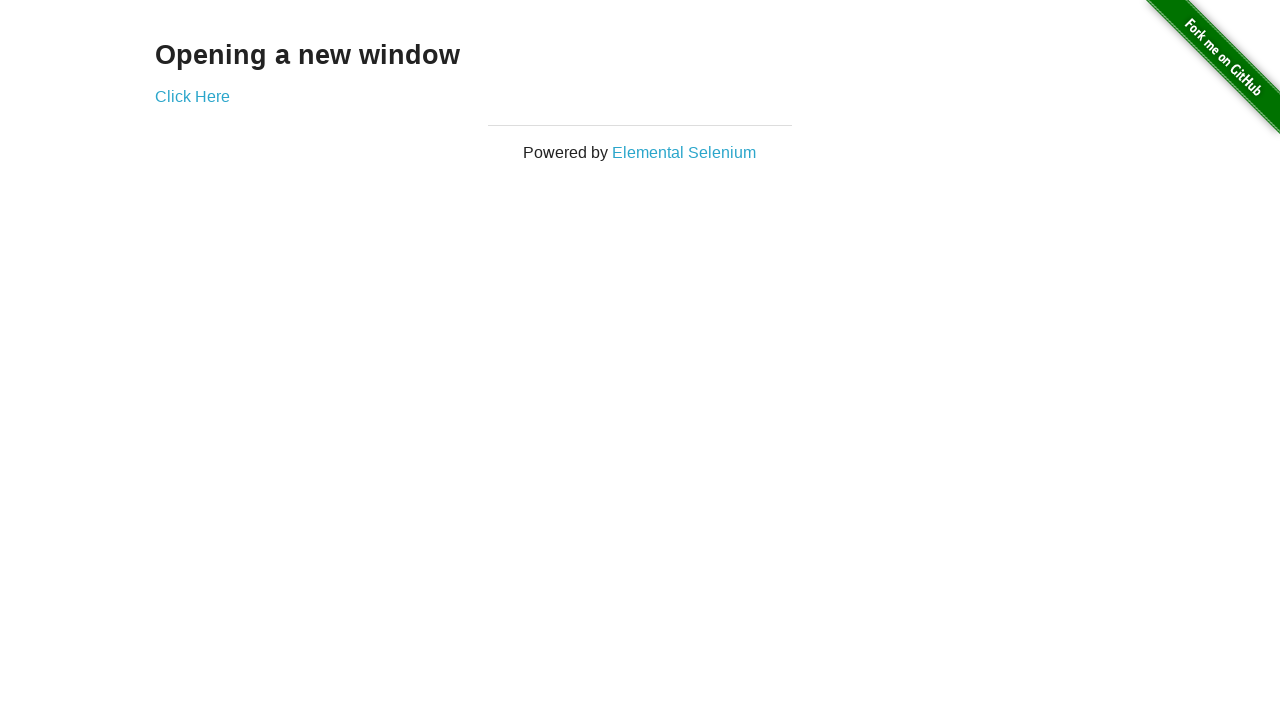

Clicked 'Elemental Selenium' link and new window opened at (684, 152) on xpath=//a[text()='Elemental Selenium']
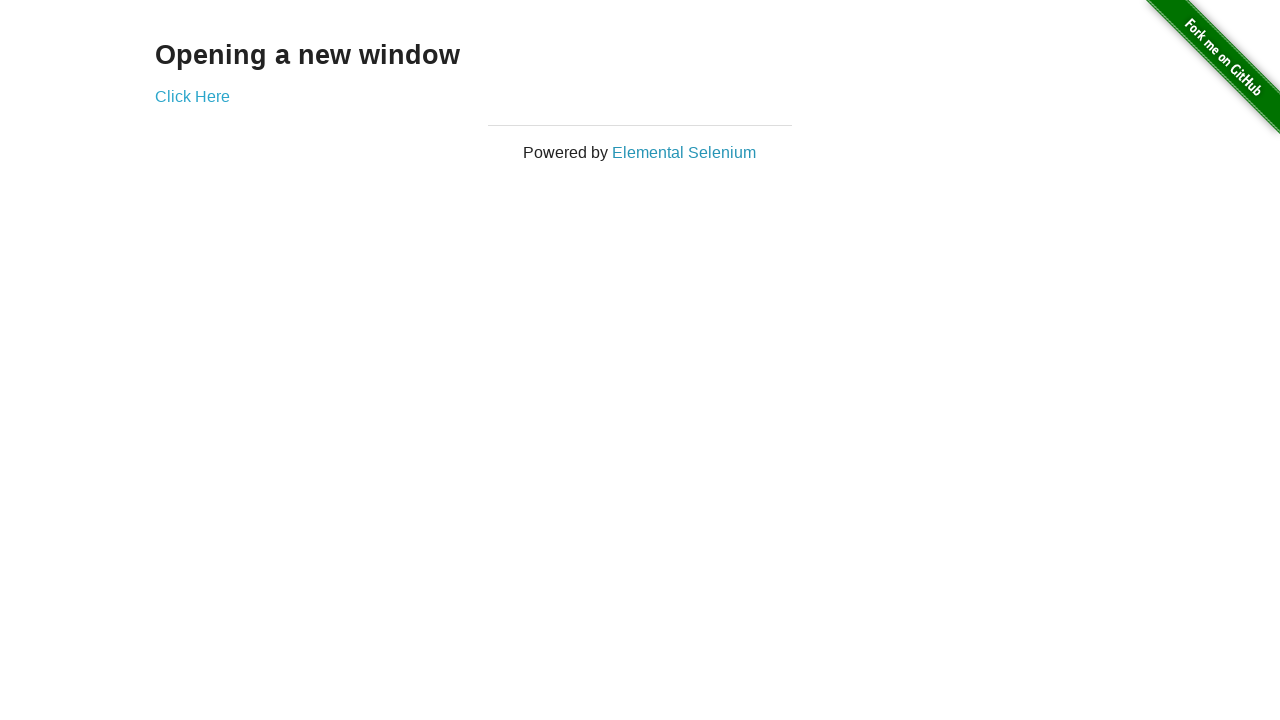

First child page loaded completely
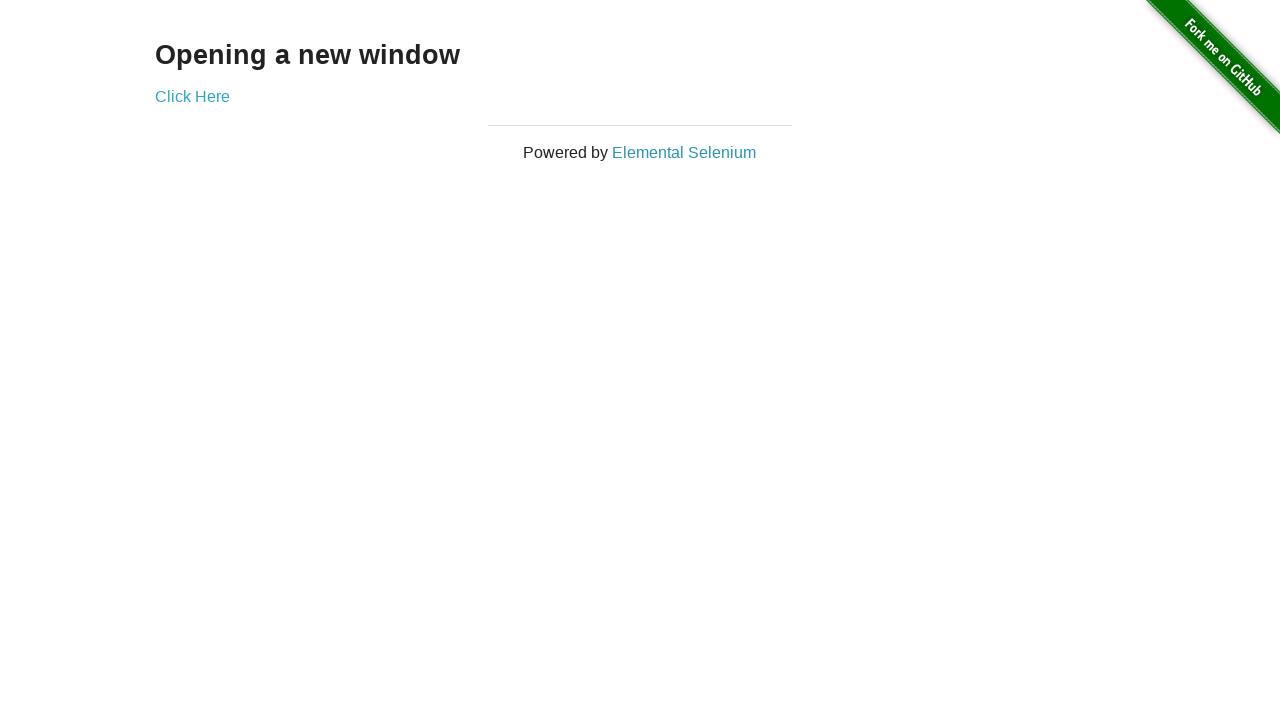

Verified first child window title: 'Home | Elemental Selenium' matches expected title
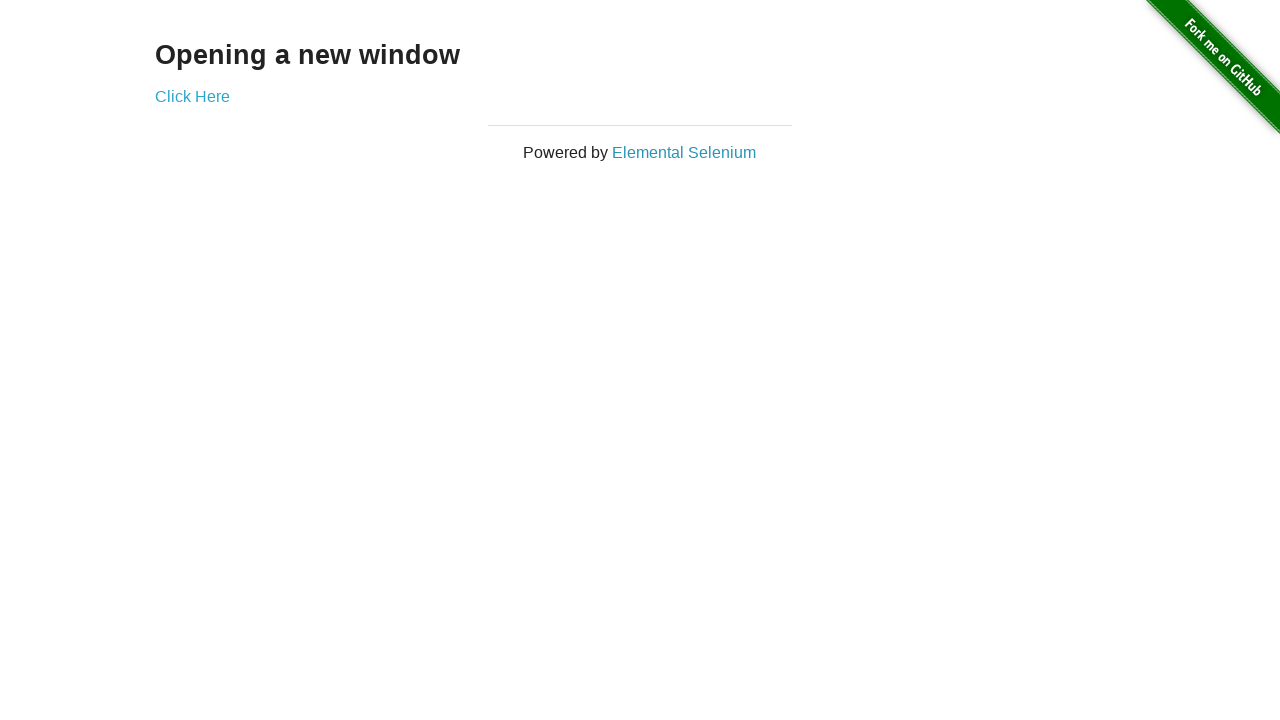

Closed first child window
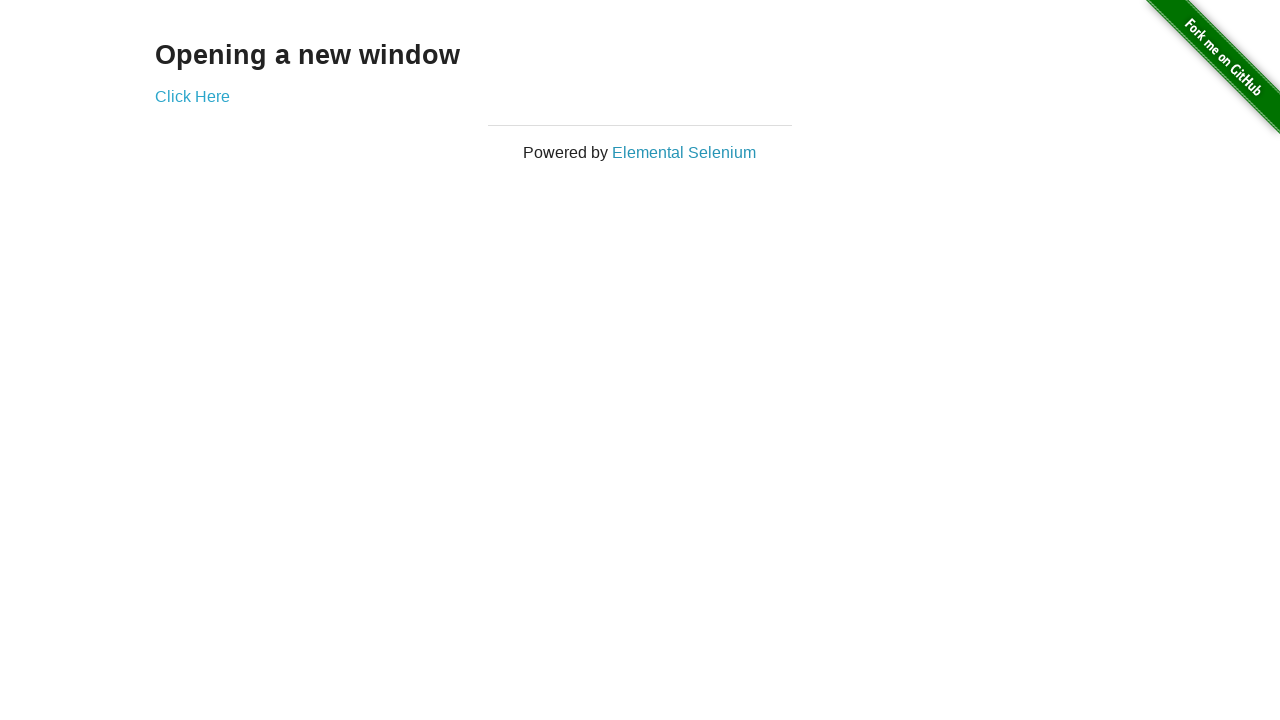

Clicked 'Click Here' link and new window opened at (192, 96) on xpath=//a[text()='Click Here']
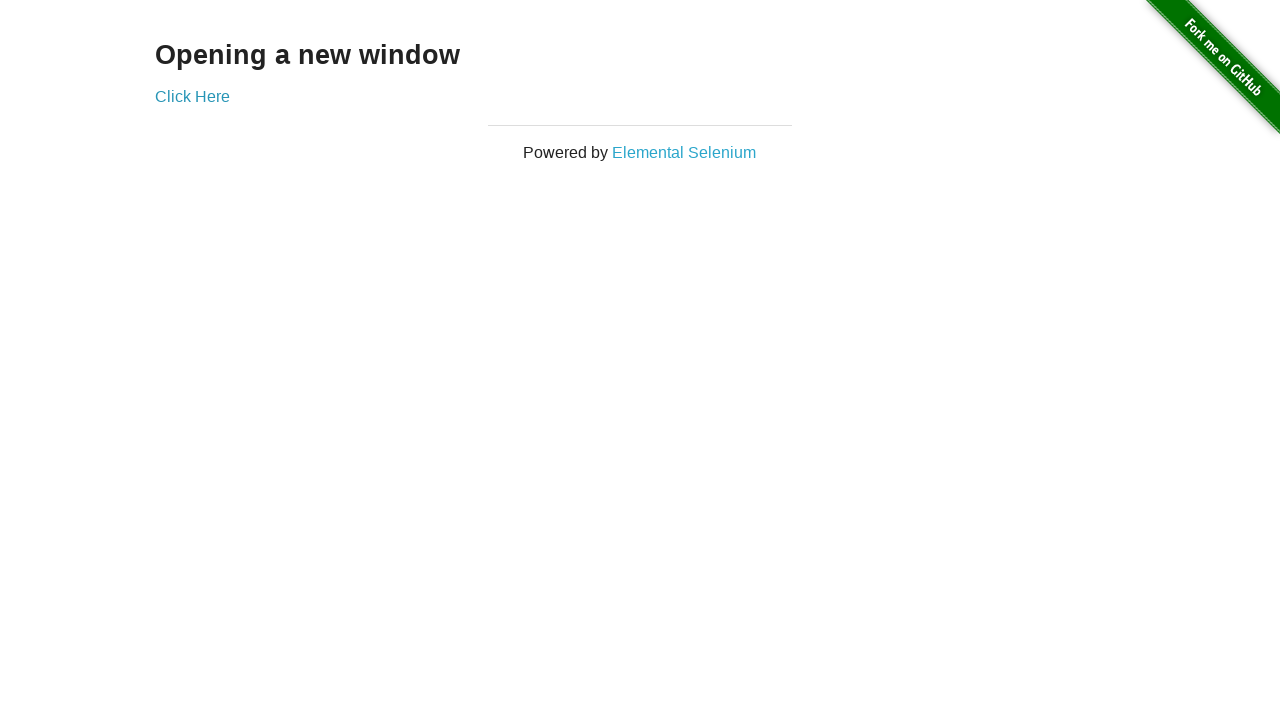

Second child page loaded completely
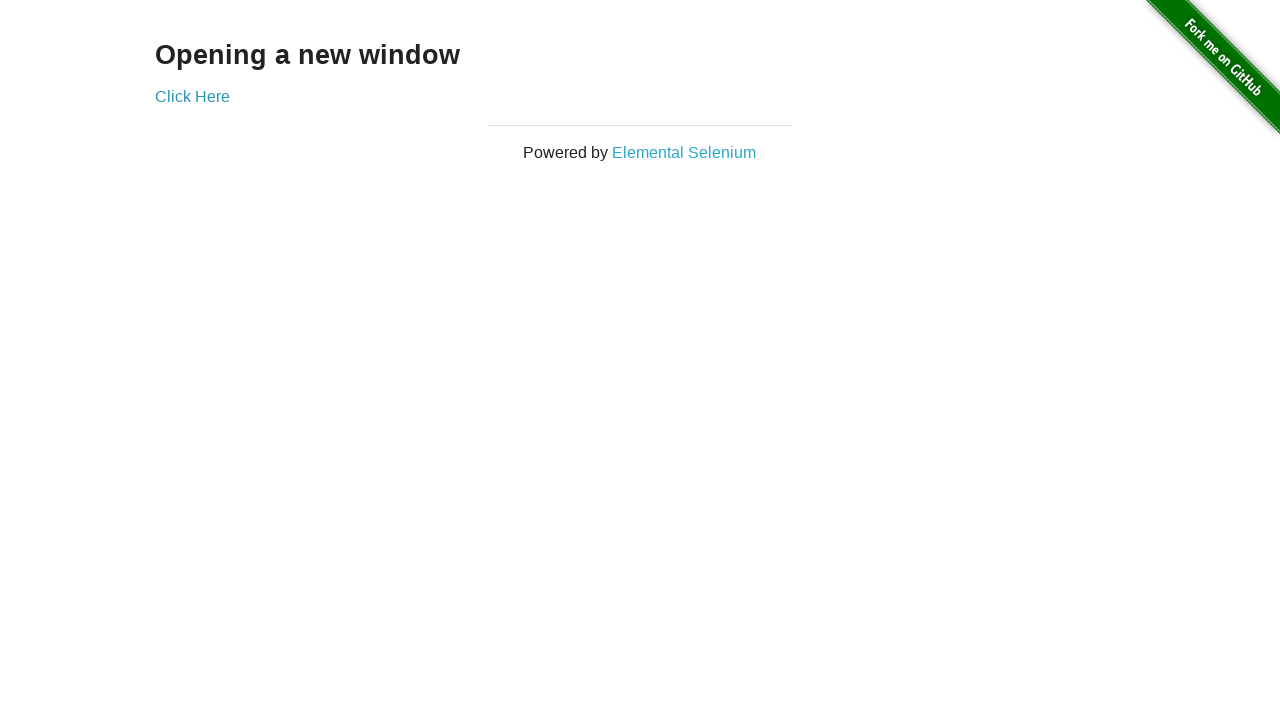

Verified second child window title: 'New Window' matches expected title
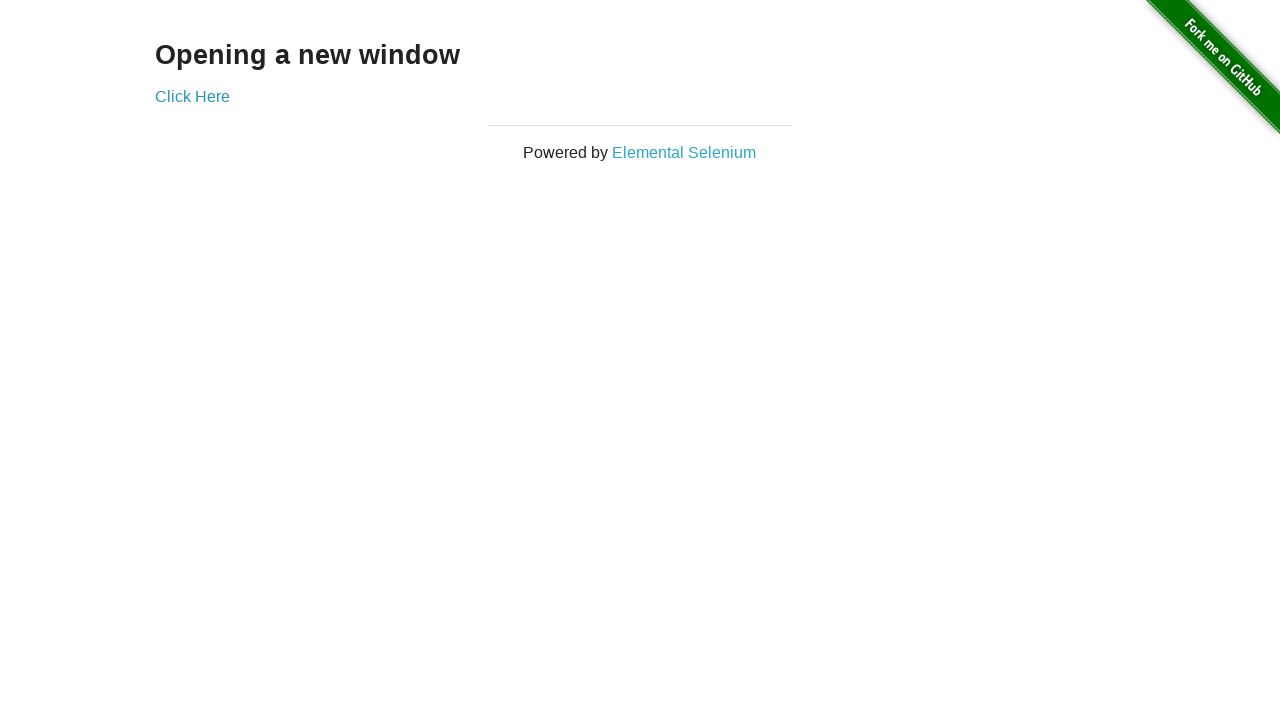

Closed second child window
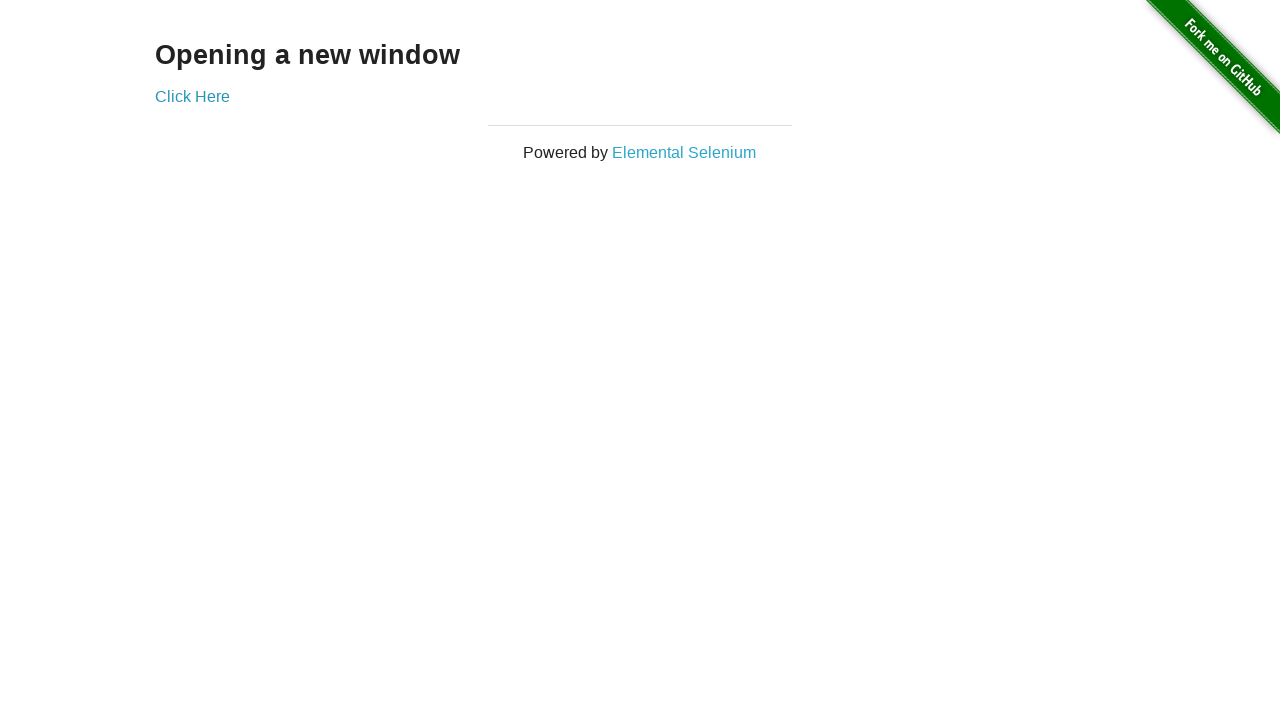

Brought main window to front
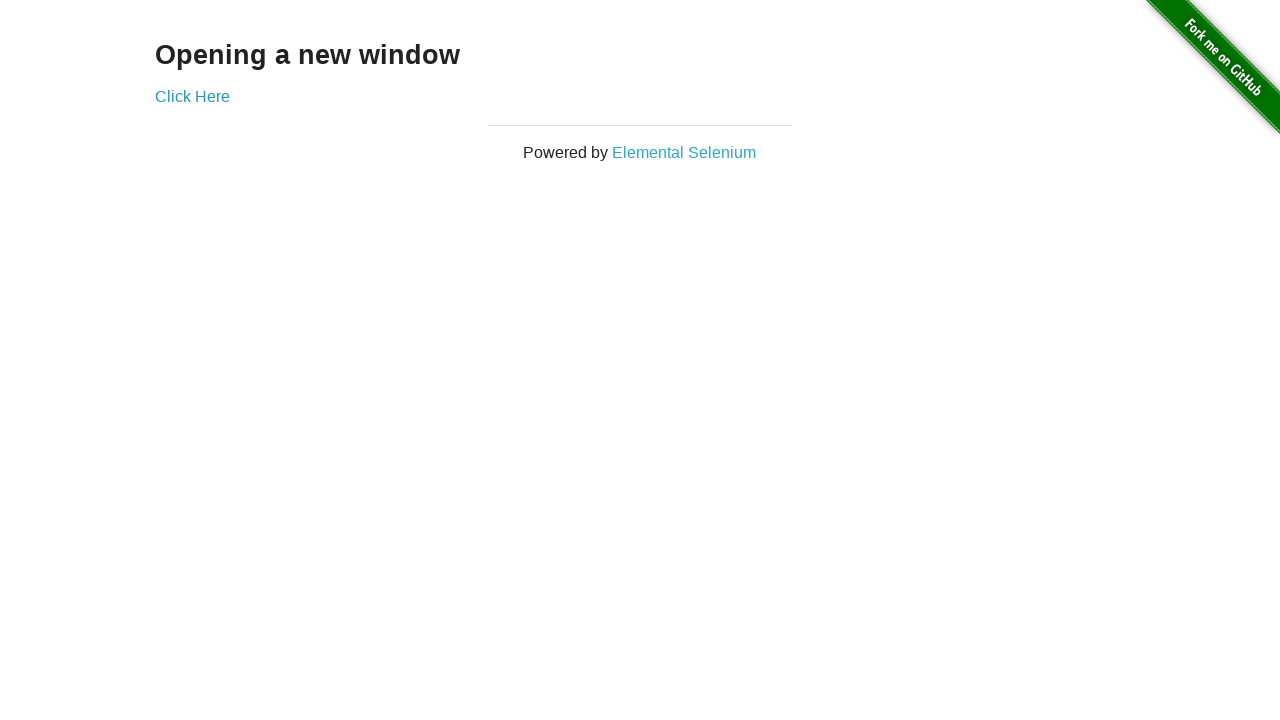

Verified main window title: 'The Internet' matches expected title 'The Internet'
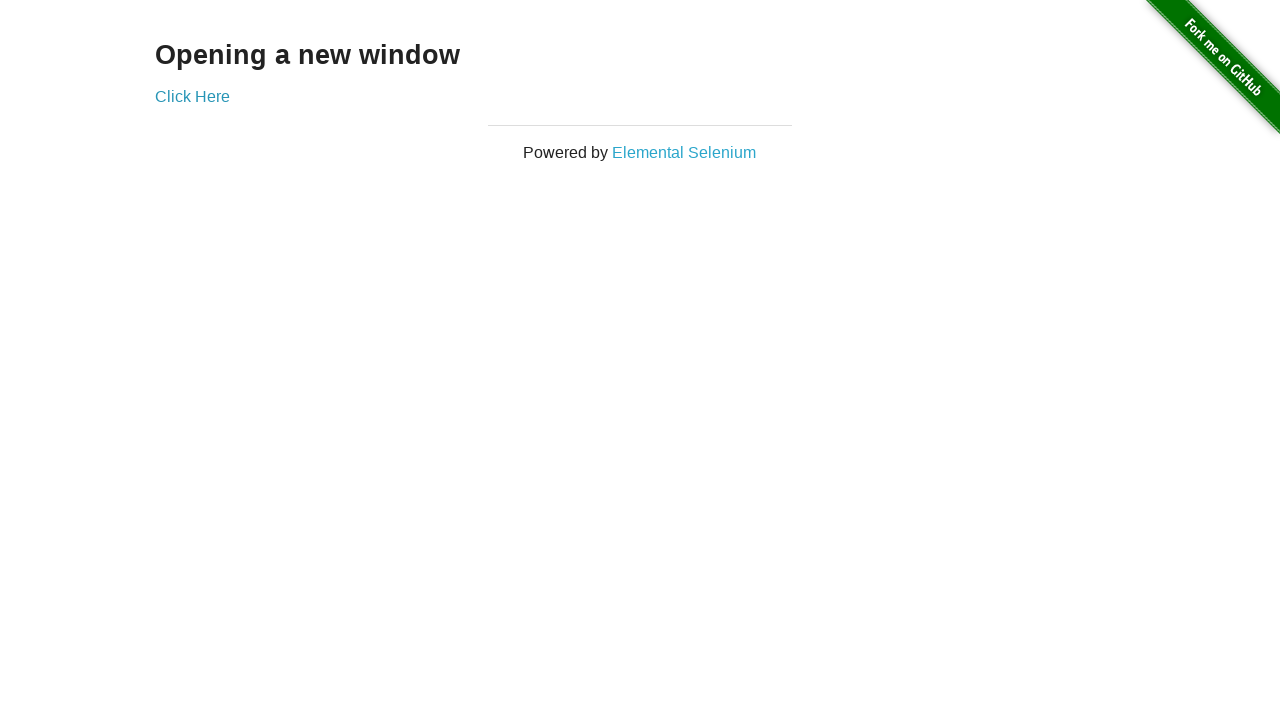

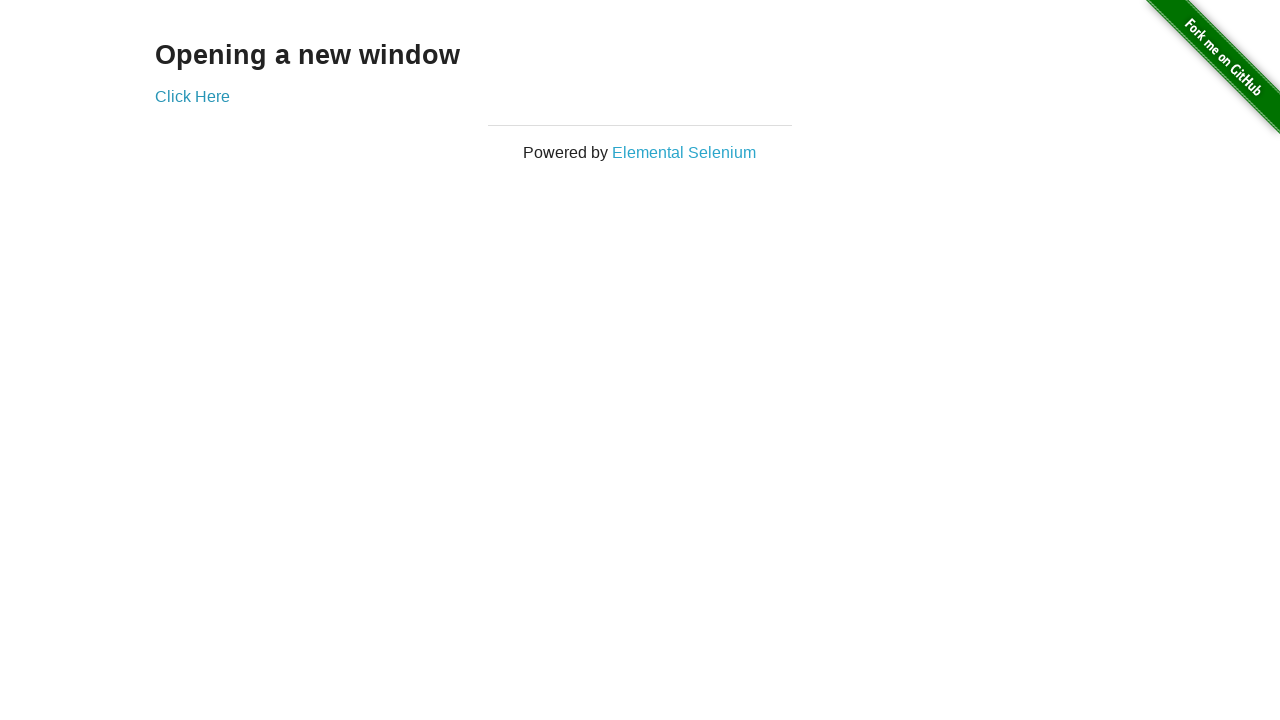